Tests dynamic loading with a 4-second wait and checks if element is displayed

Starting URL: https://automationfc.github.io/dynamic-loading/

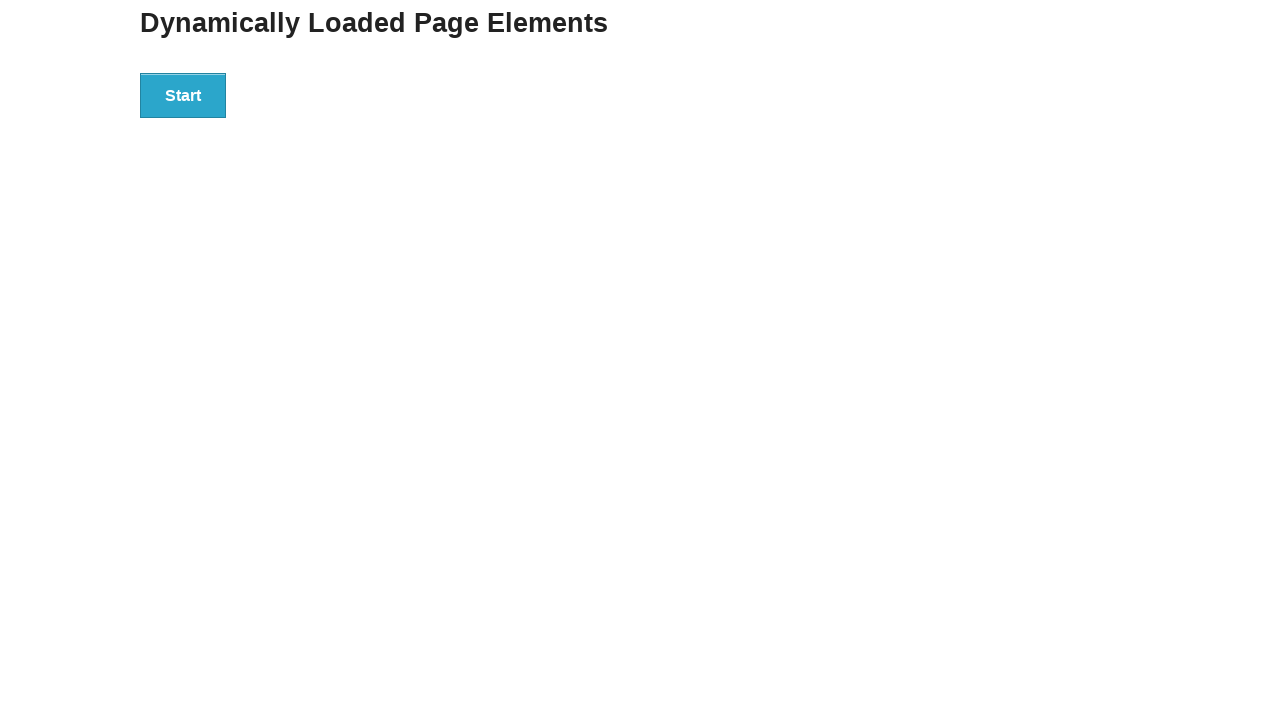

Clicked the start button at (183, 95) on div#start>button
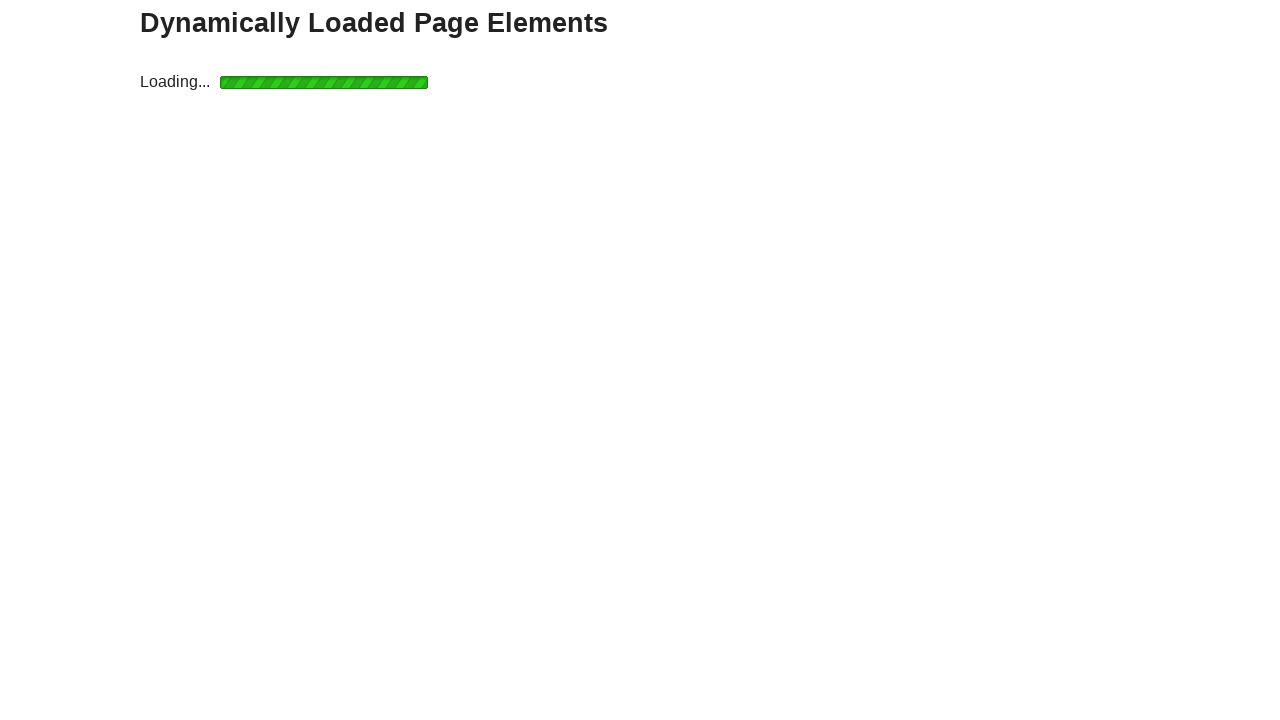

Waited 4 seconds for dynamic loading
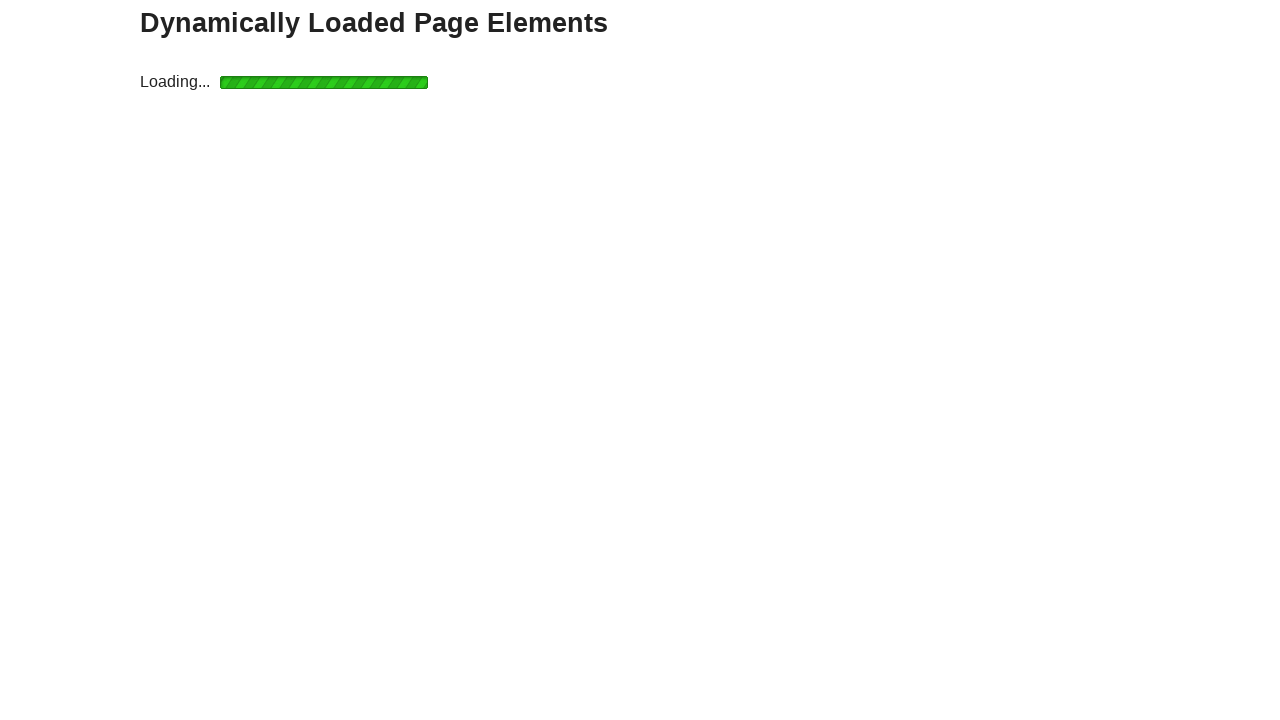

Located the finish element (h4 tag)
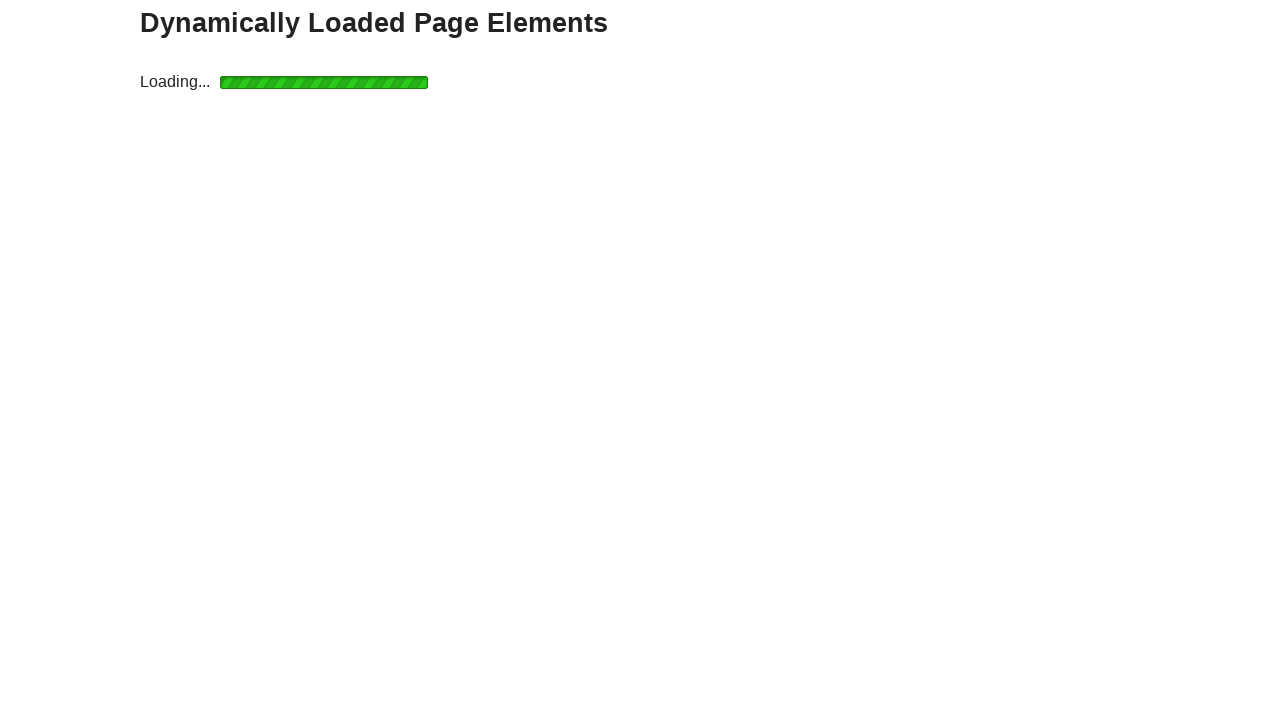

Checked if element is visible: False
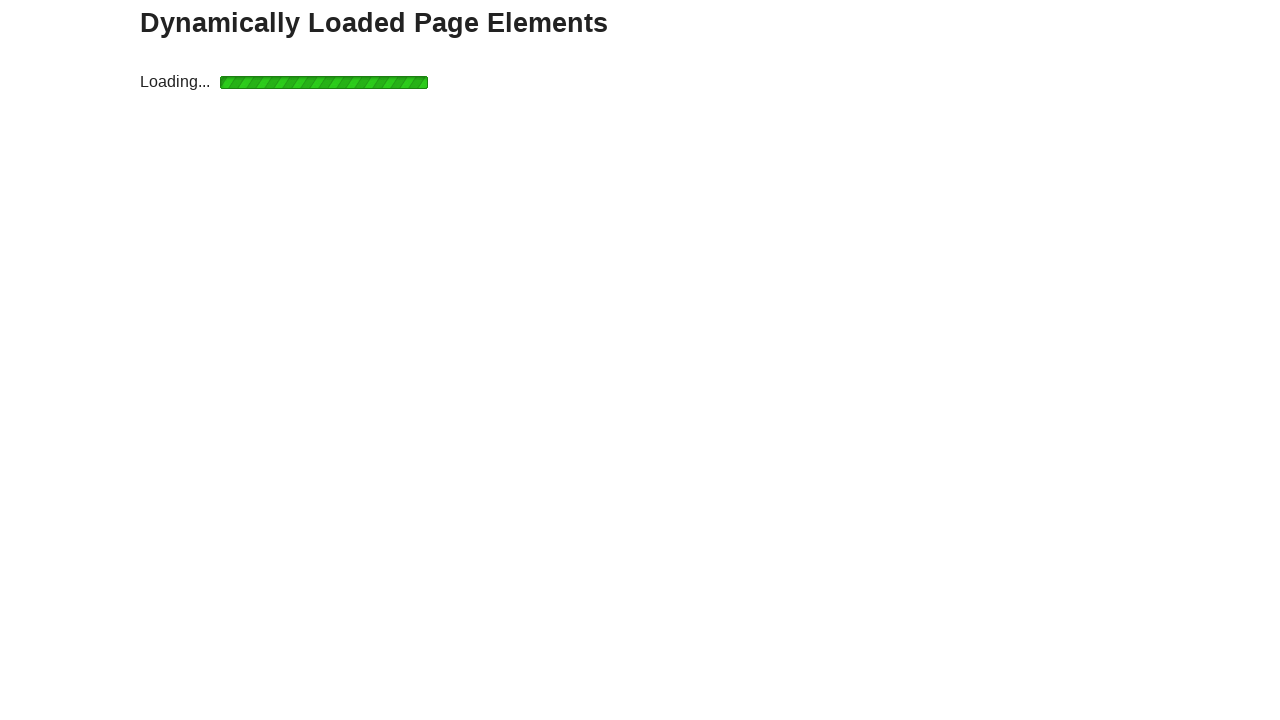

Asserted that element is not visible after 4-second wait
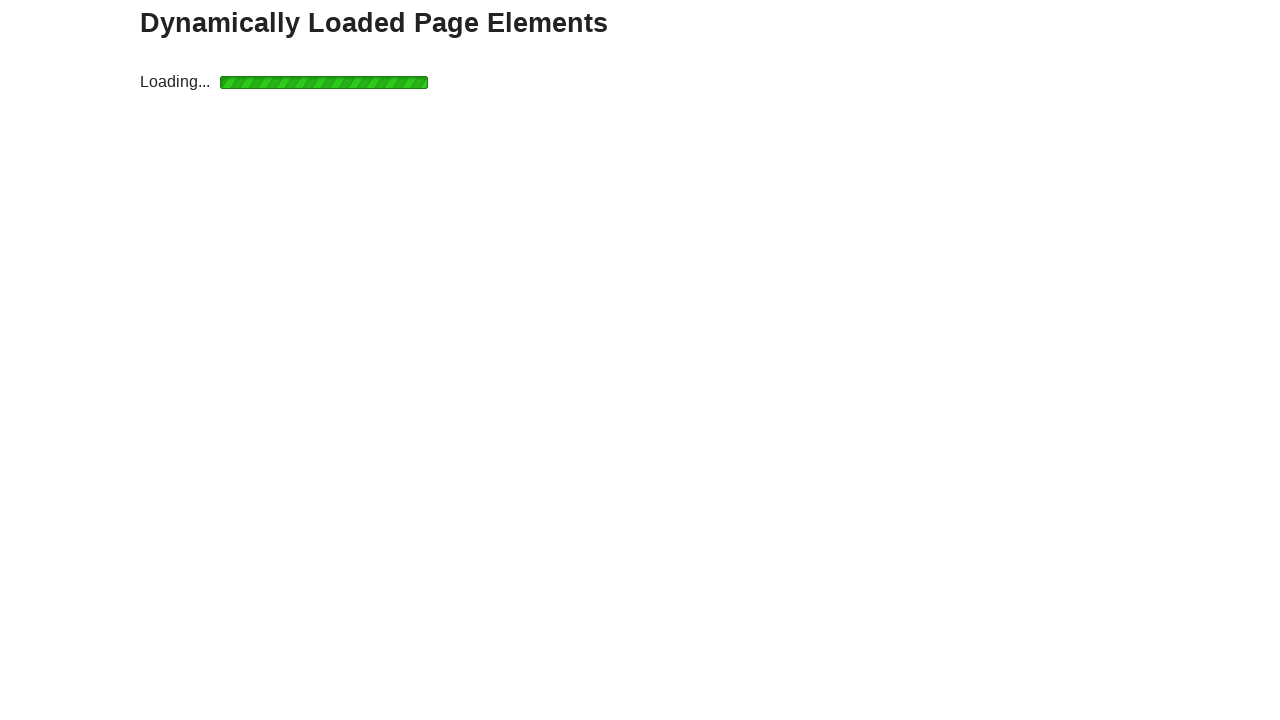

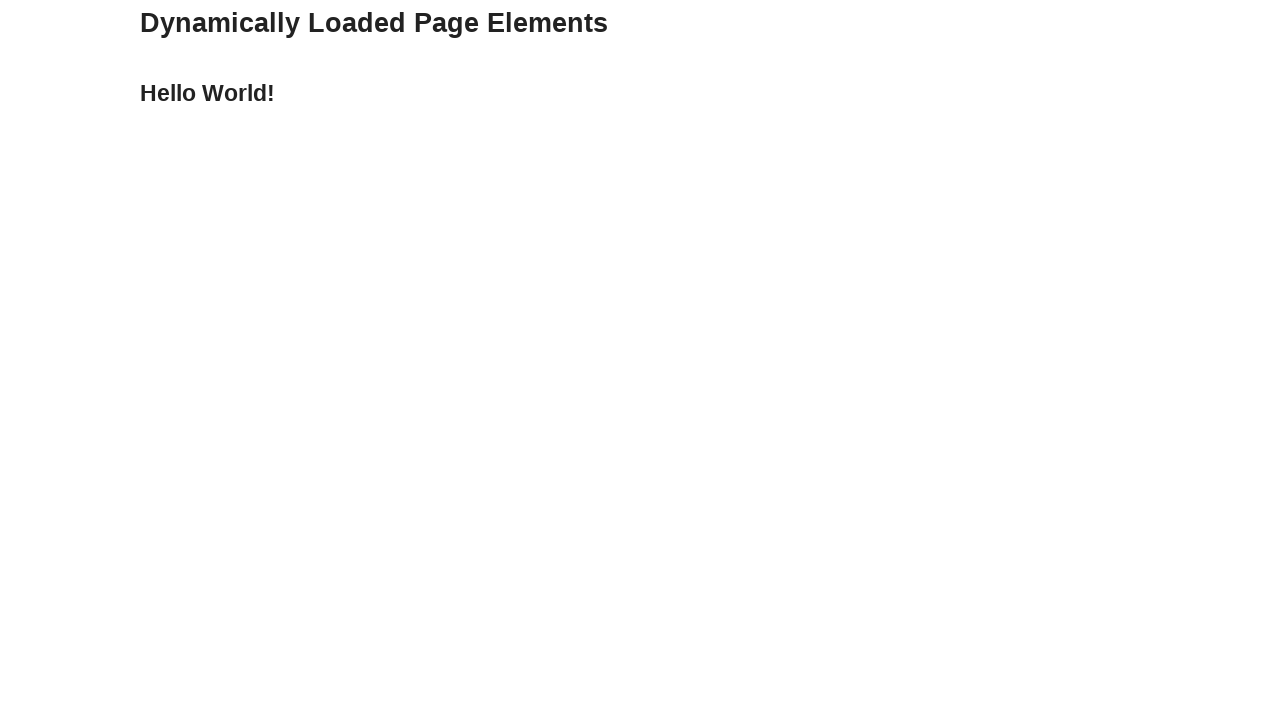